Tests auto-suggestive dropdown functionality by typing "ind" and selecting "India" from the suggestions

Starting URL: https://rahulshettyacademy.com/dropdownsPractise/

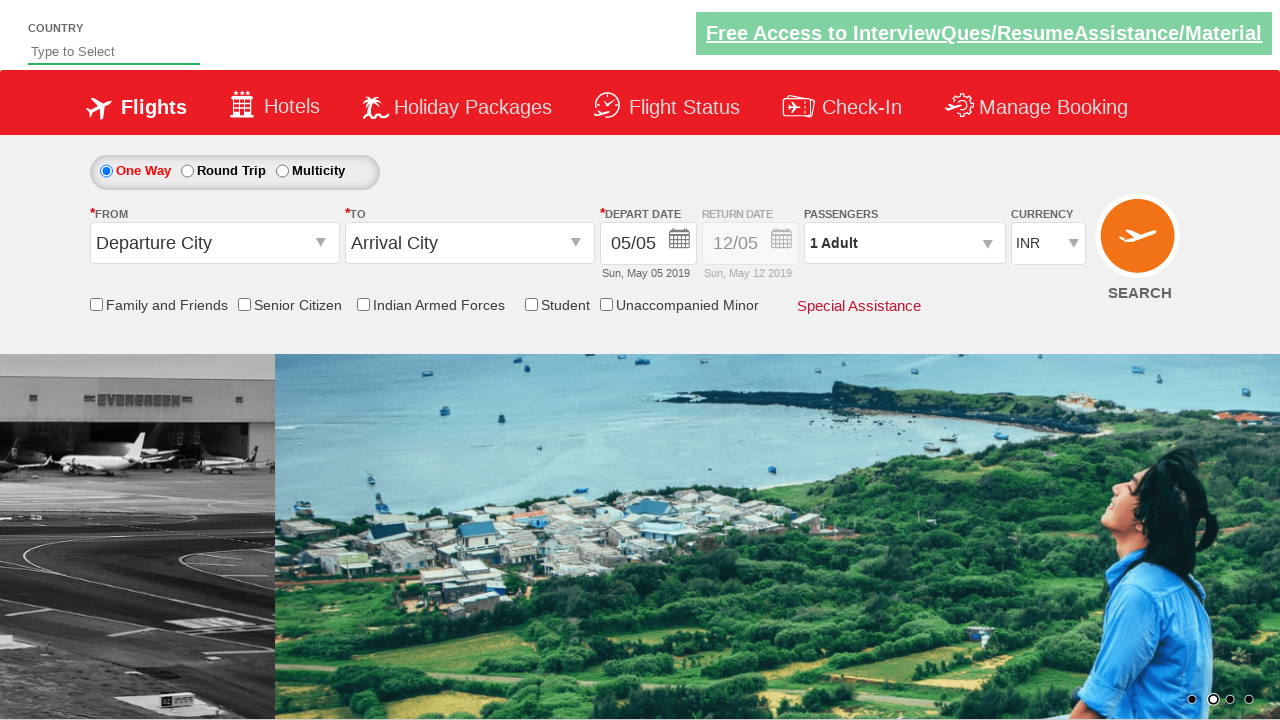

Typed 'ind' in the auto-suggest input field on #autosuggest
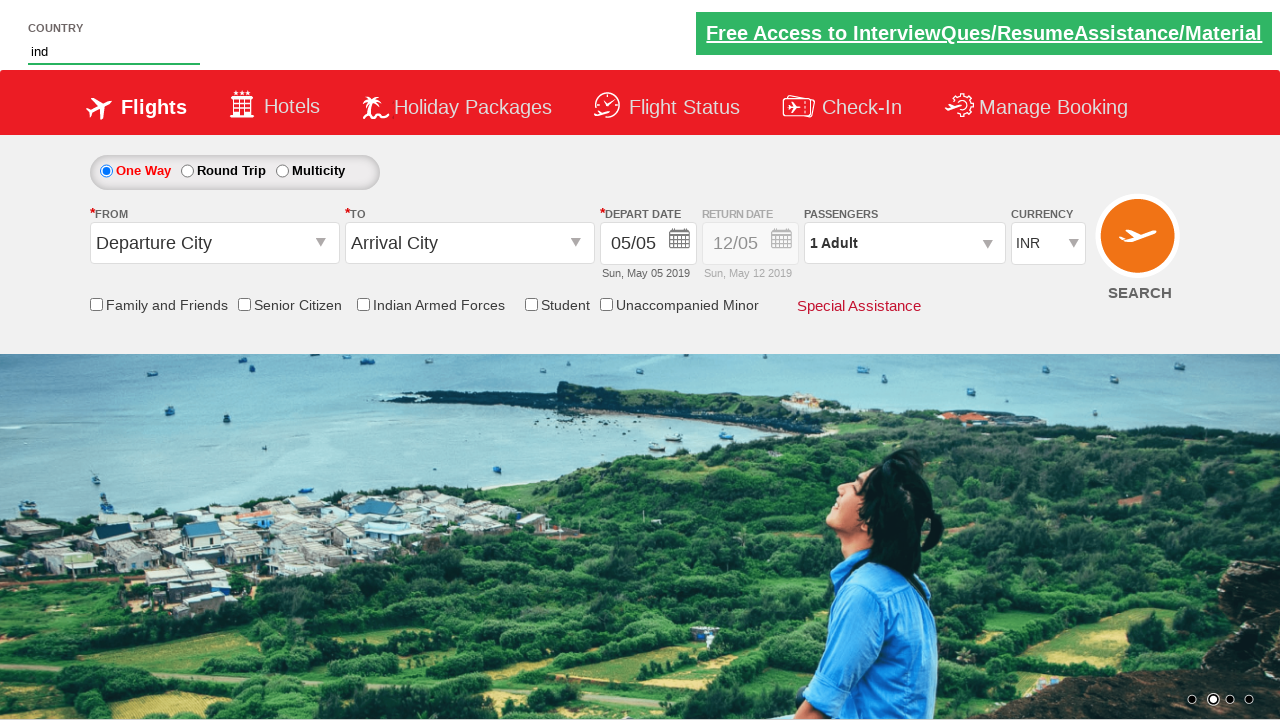

Auto-suggestive dropdown suggestions appeared
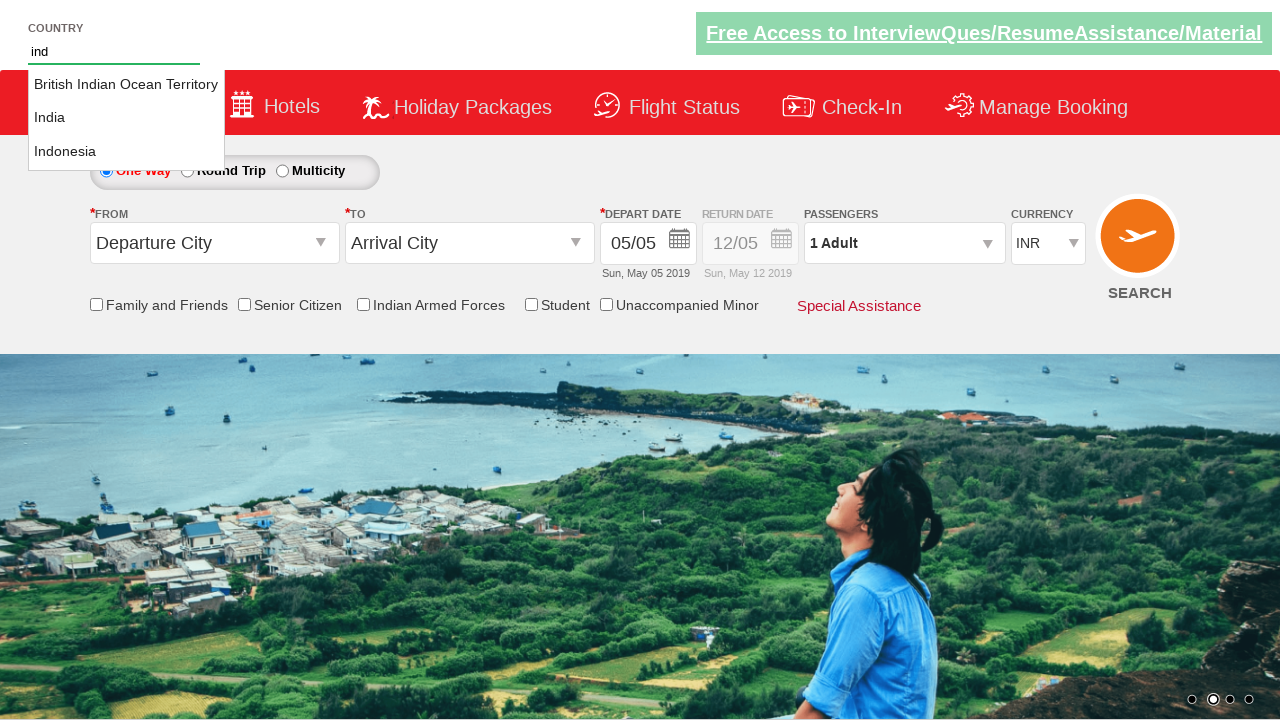

Selected 'India' from the dropdown suggestions at (126, 118) on li.ui-menu-item a >> nth=1
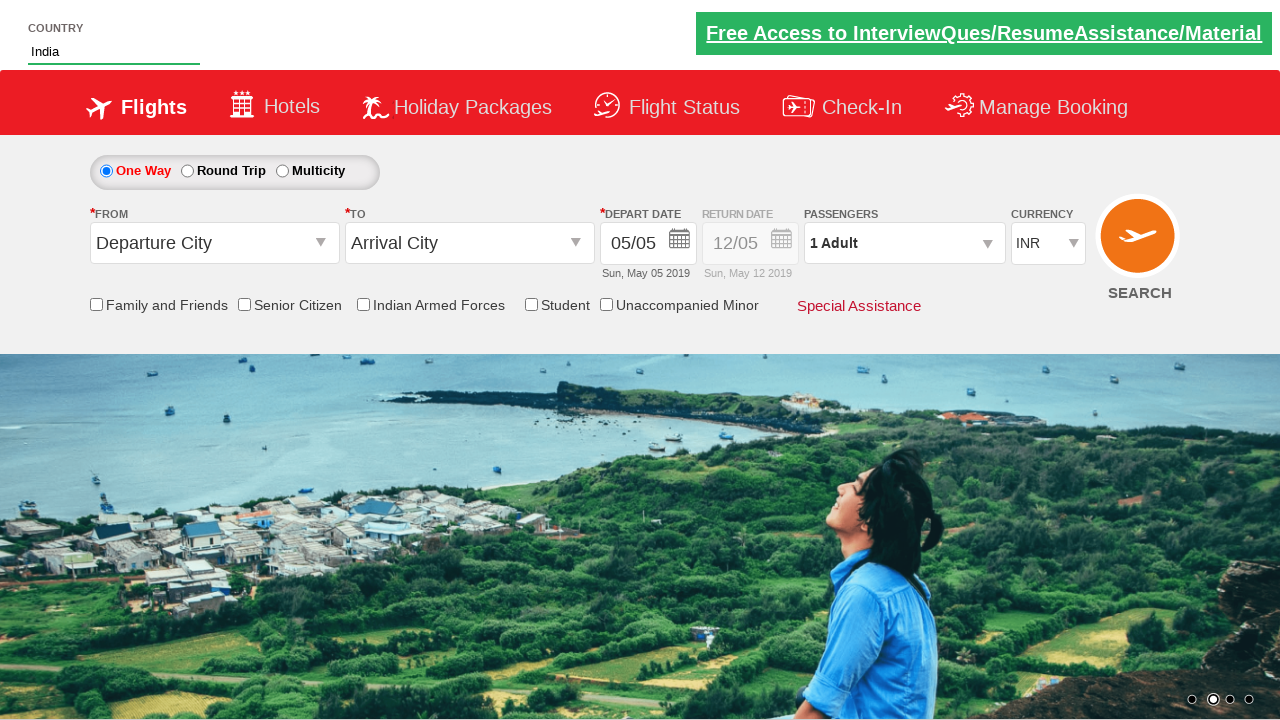

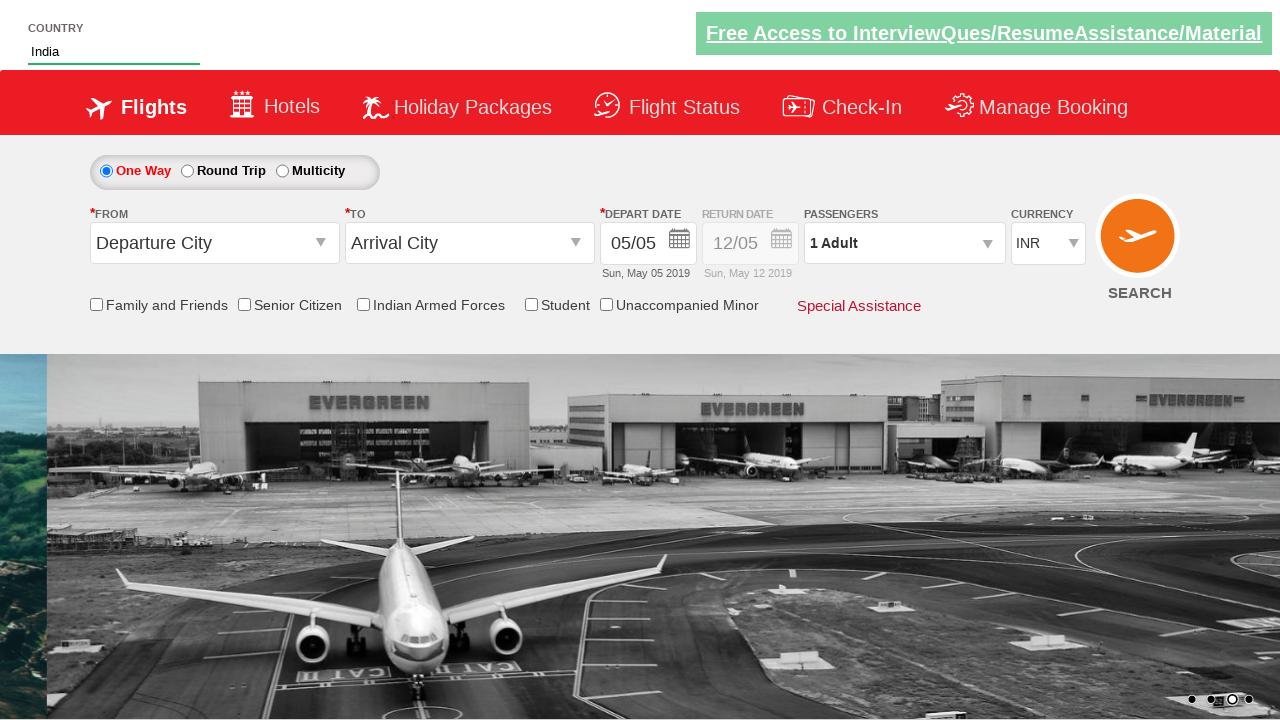